Navigates to AA Insurance website and then to the registration page

Starting URL: https://www.aainsurance.co.nz/

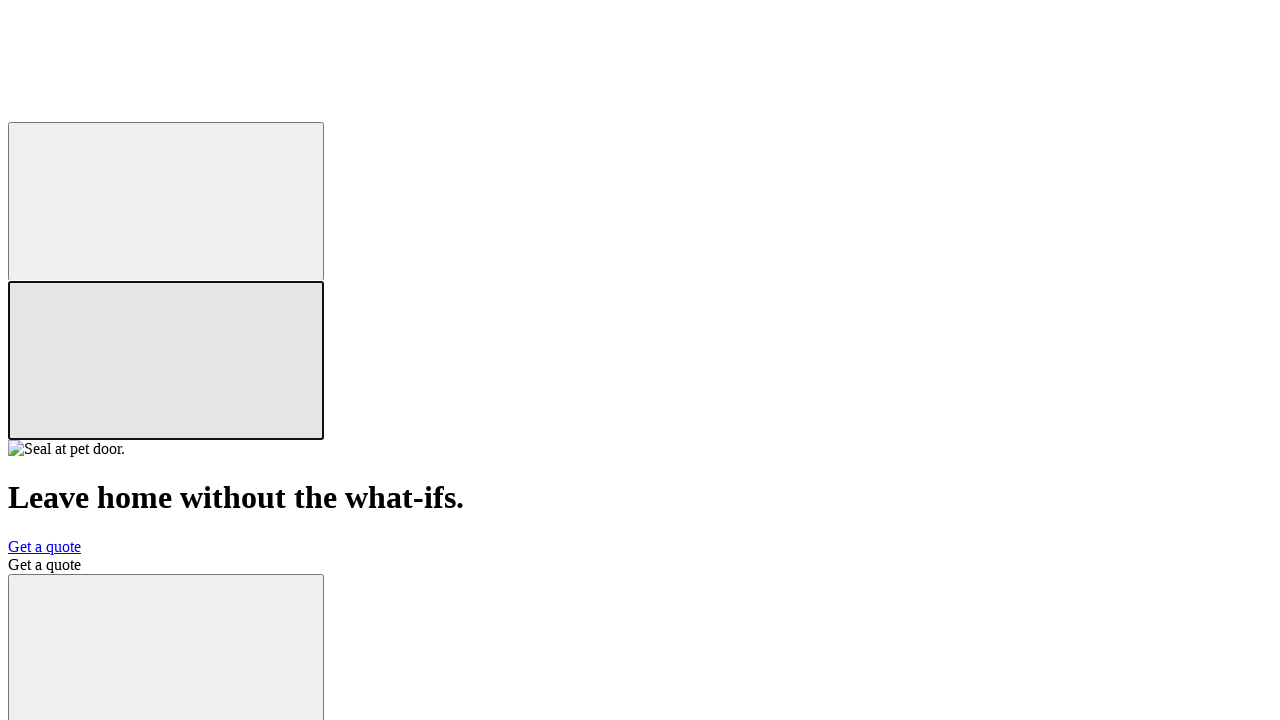

Navigated to AA Insurance registration page
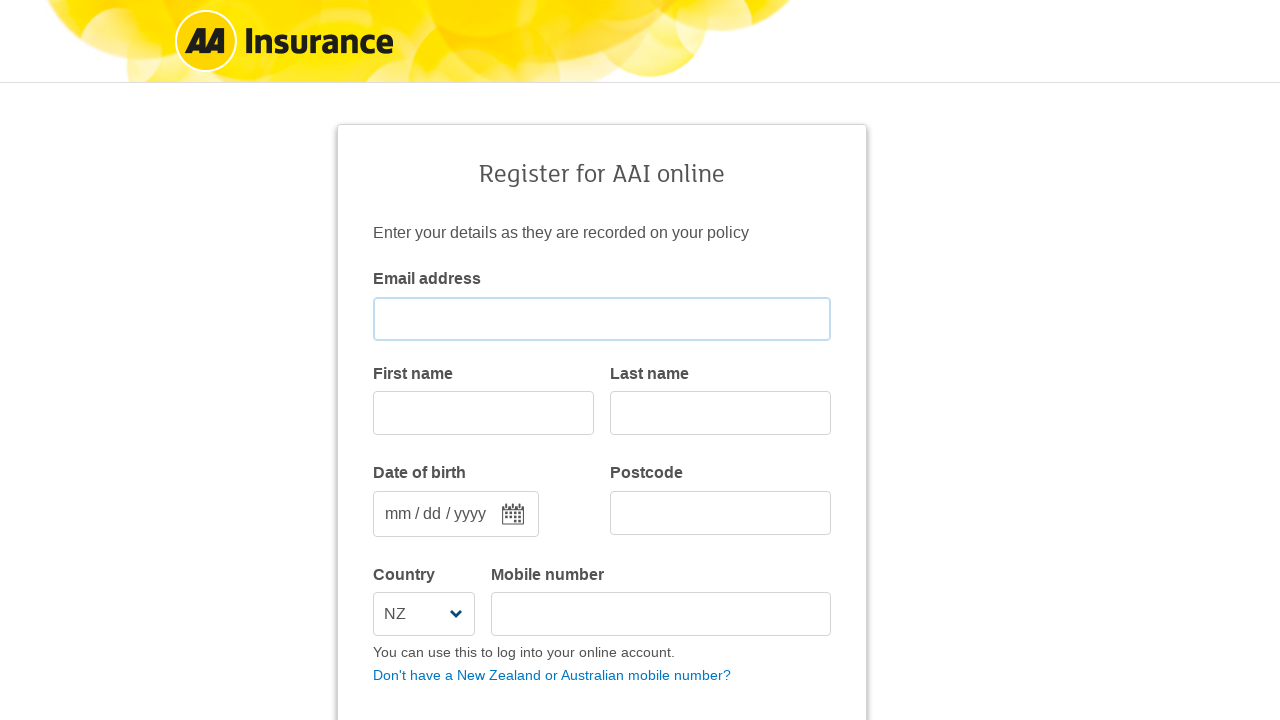

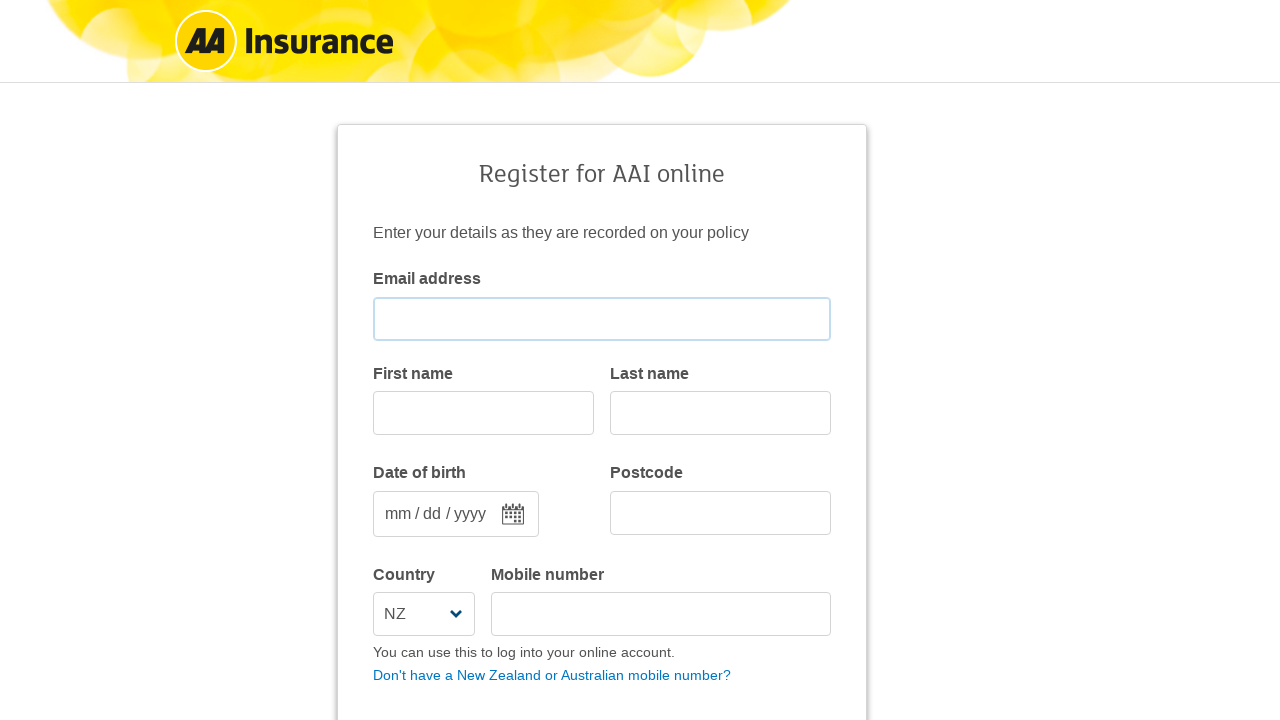